Tests opening multiple links in new tabs and switching between browser windows/tabs

Starting URL: https://rahulshettyacademy.com/AutomationPractice/

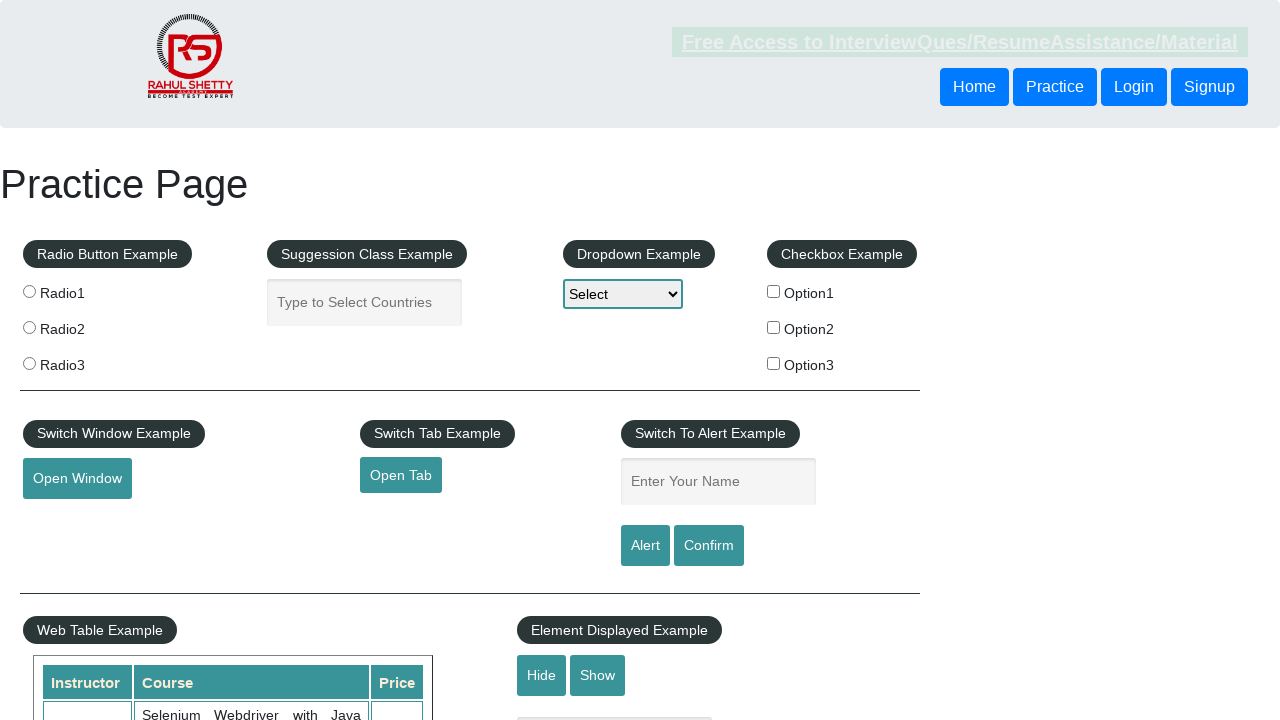

Located footer section with id 'gf-BIG'
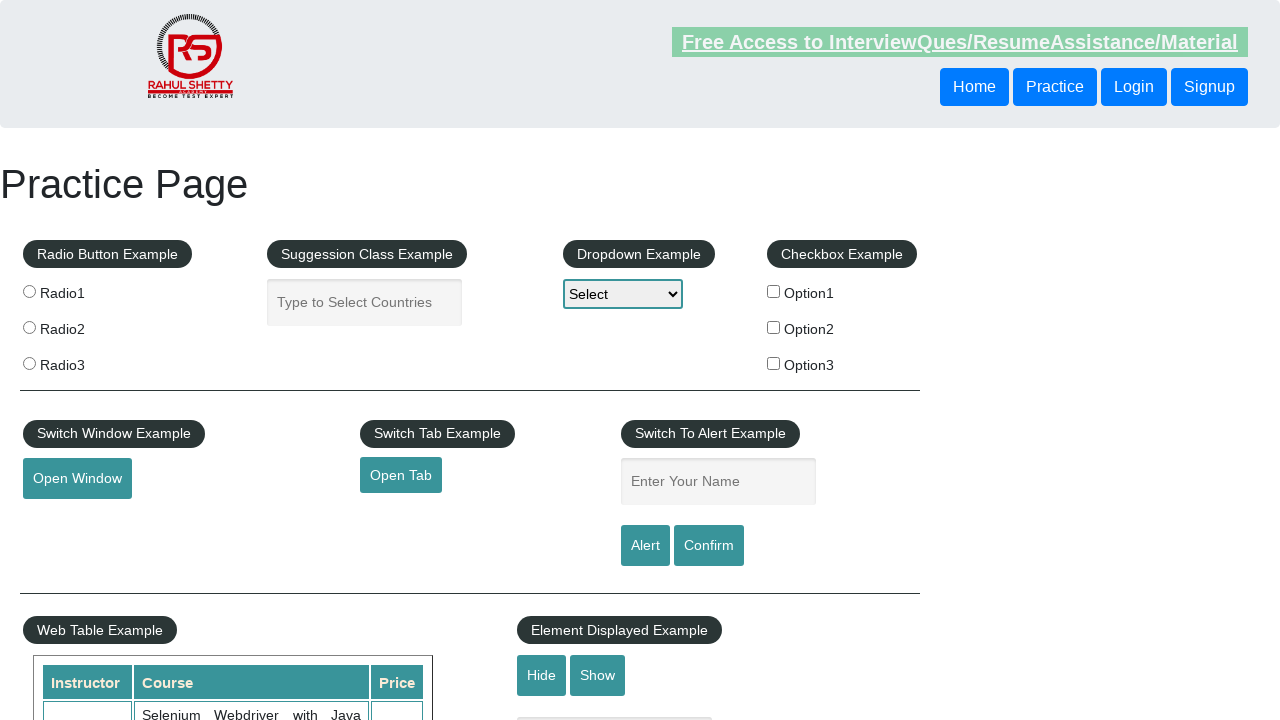

Located first column list in footer
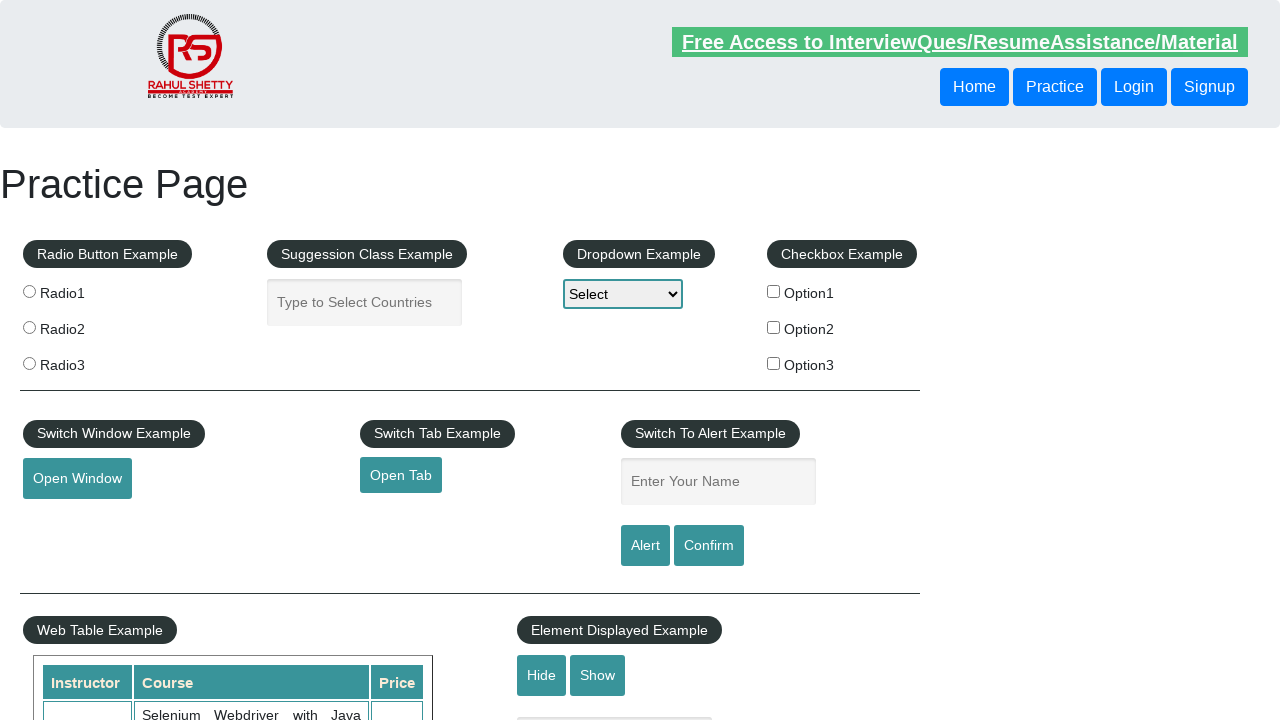

Found 5 links in first column
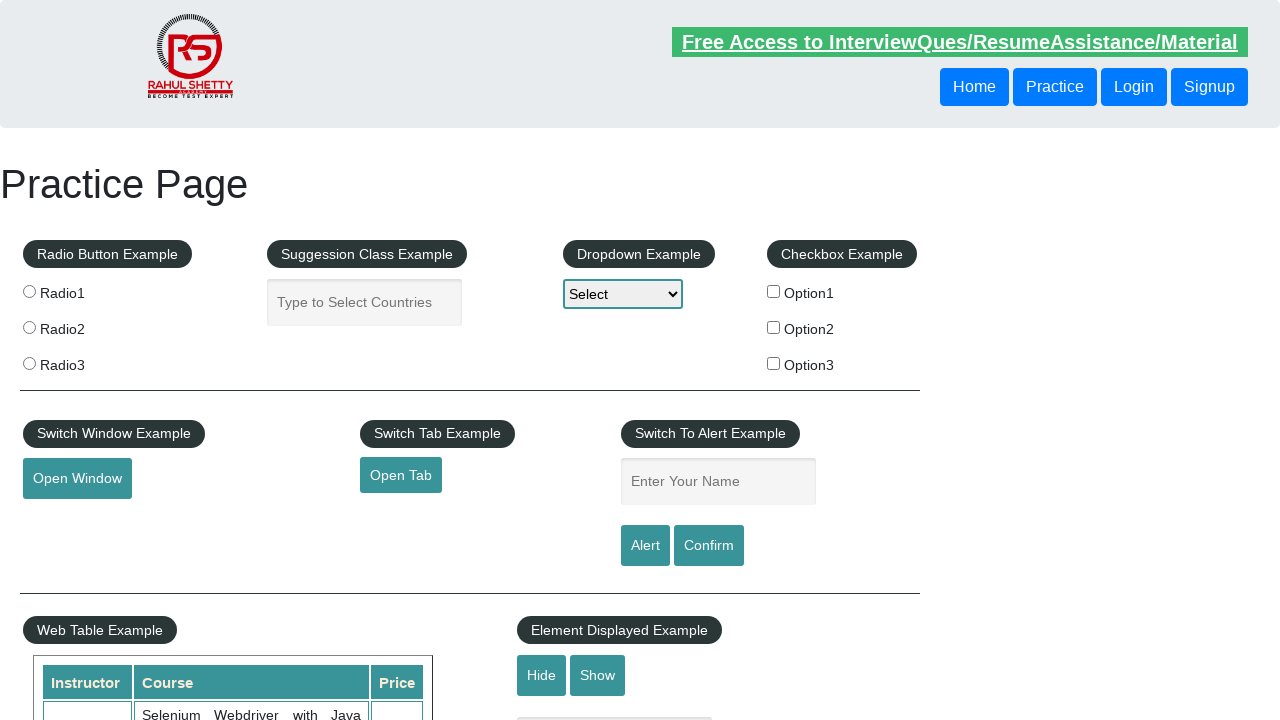

Retrieved href attribute from link 1: http://www.restapitutorial.com/
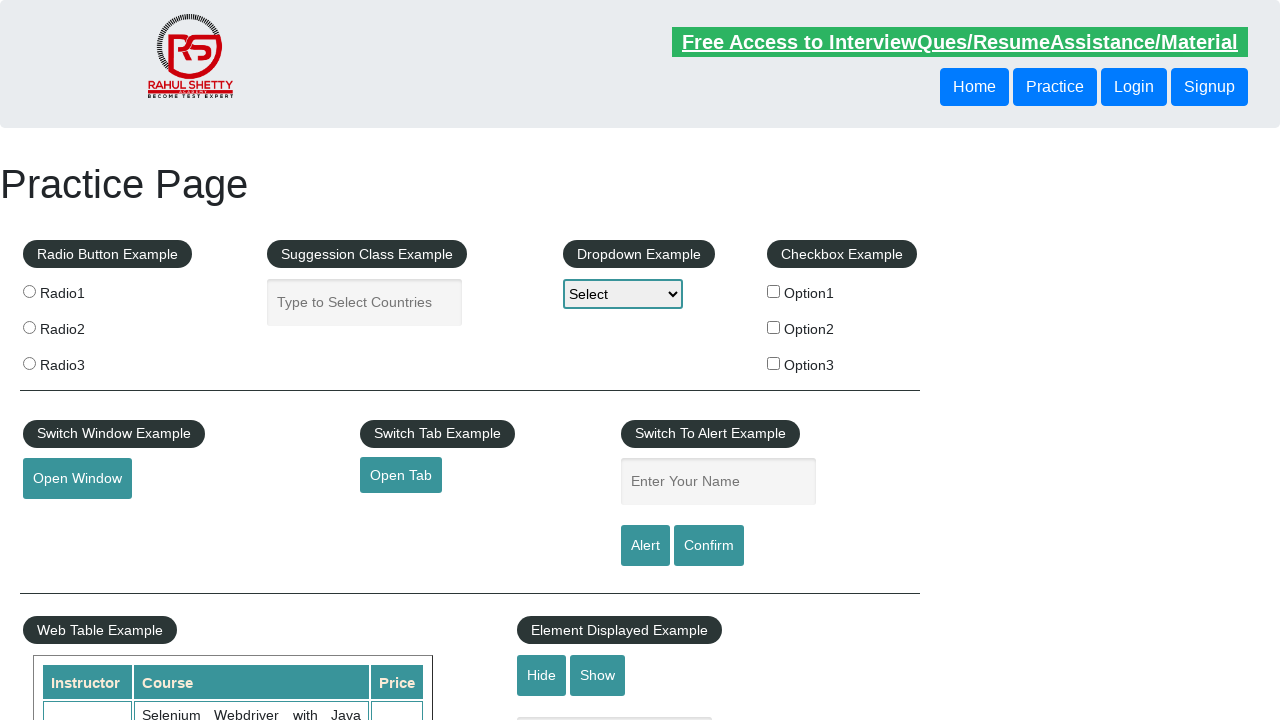

Created new page/tab for link 1
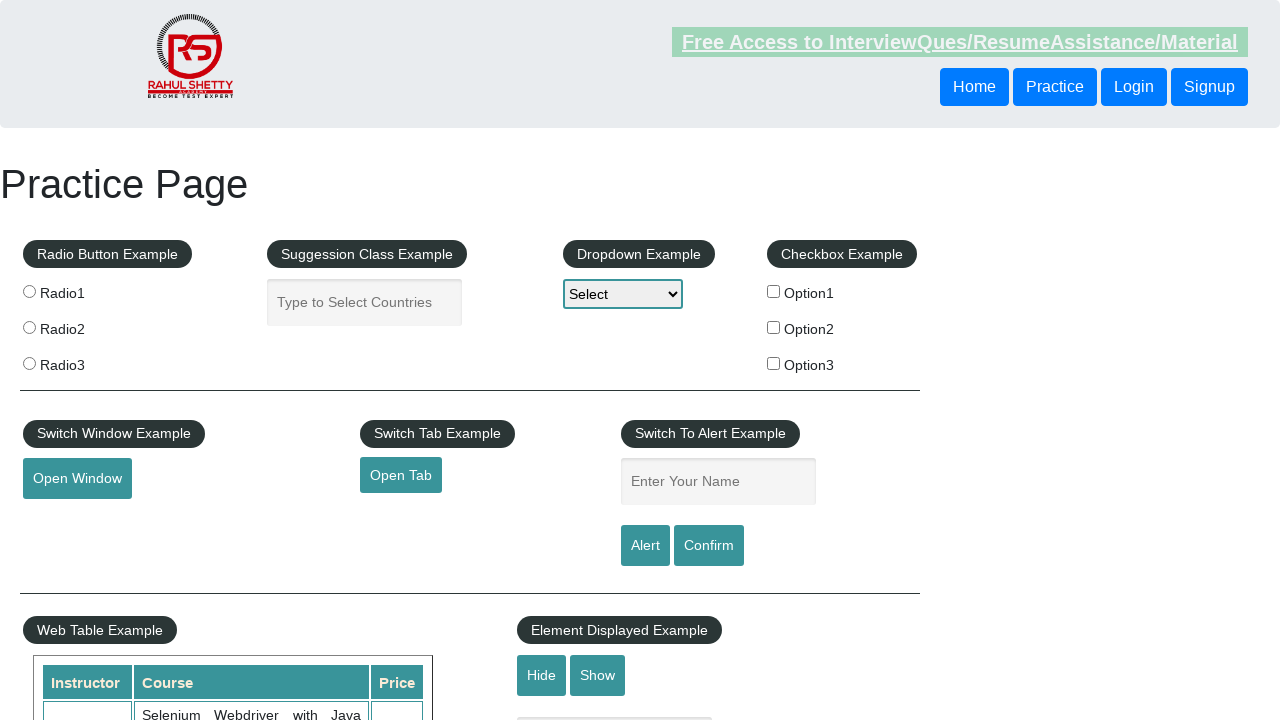

Navigated new page to http://www.restapitutorial.com/
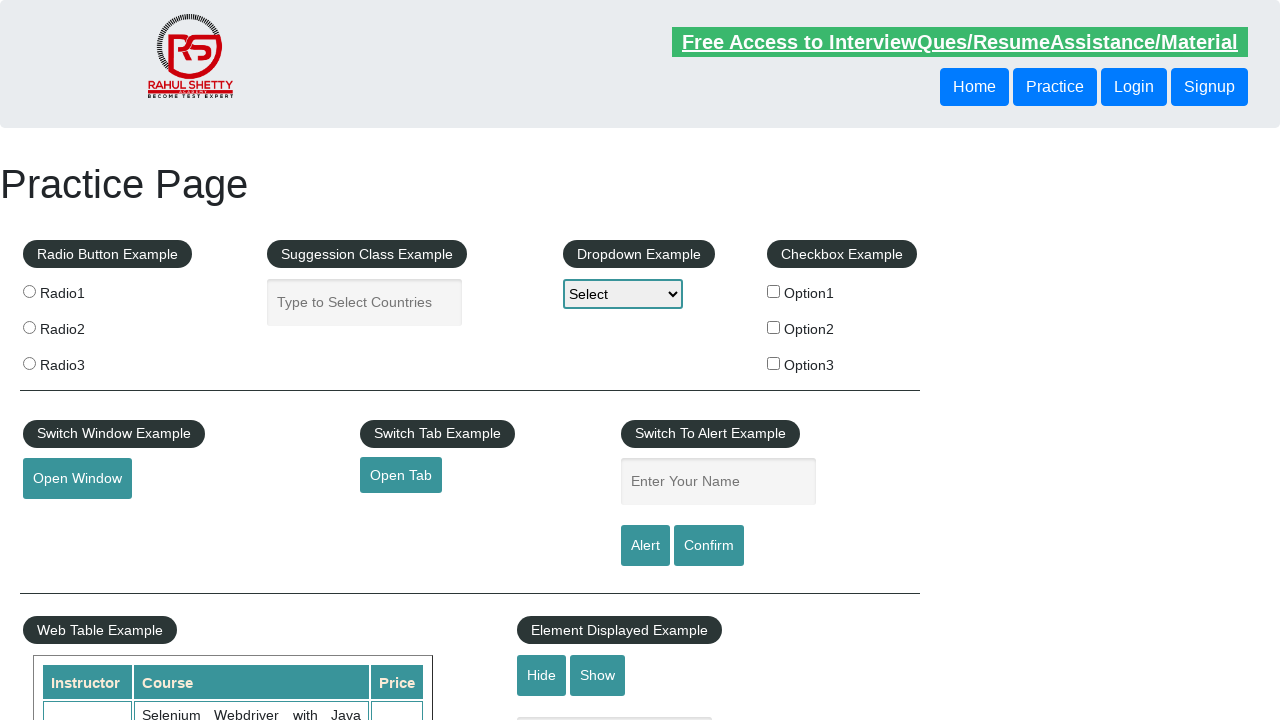

Retrieved href attribute from link 2: https://www.soapui.org/
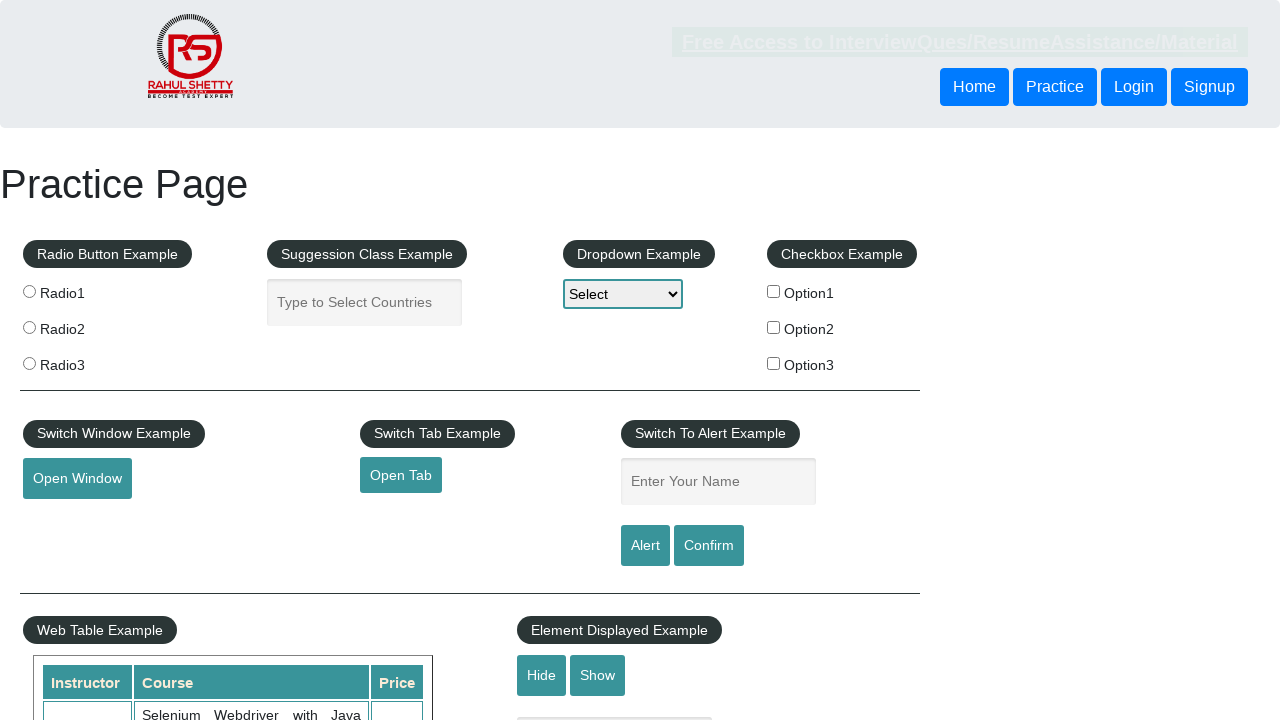

Created new page/tab for link 2
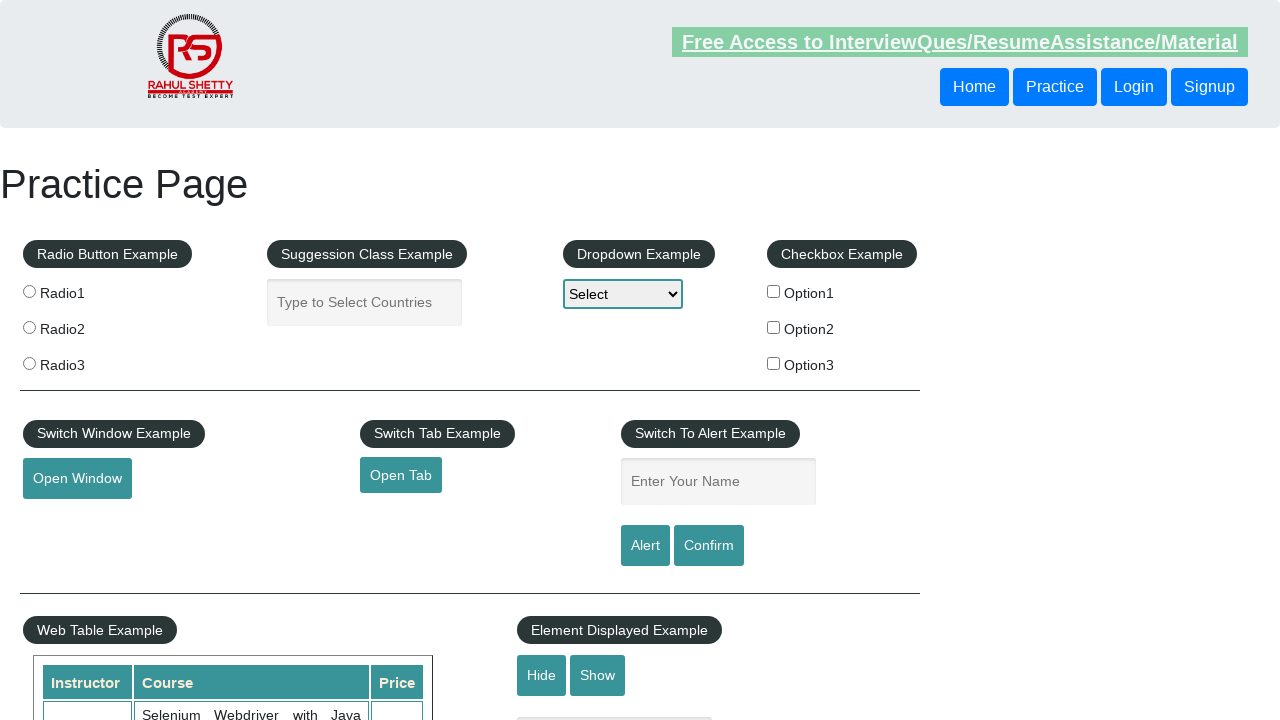

Navigated new page to https://www.soapui.org/
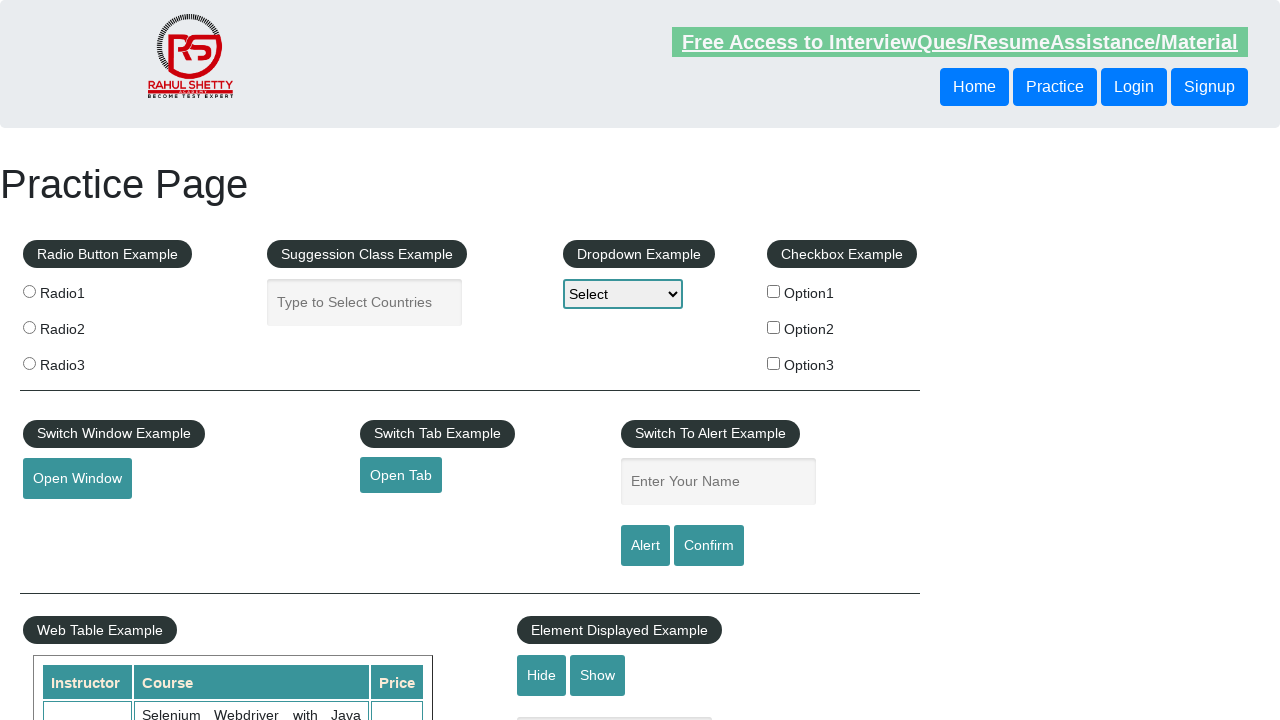

Retrieved href attribute from link 3: https://courses.rahulshettyacademy.com/p/appium-tutorial
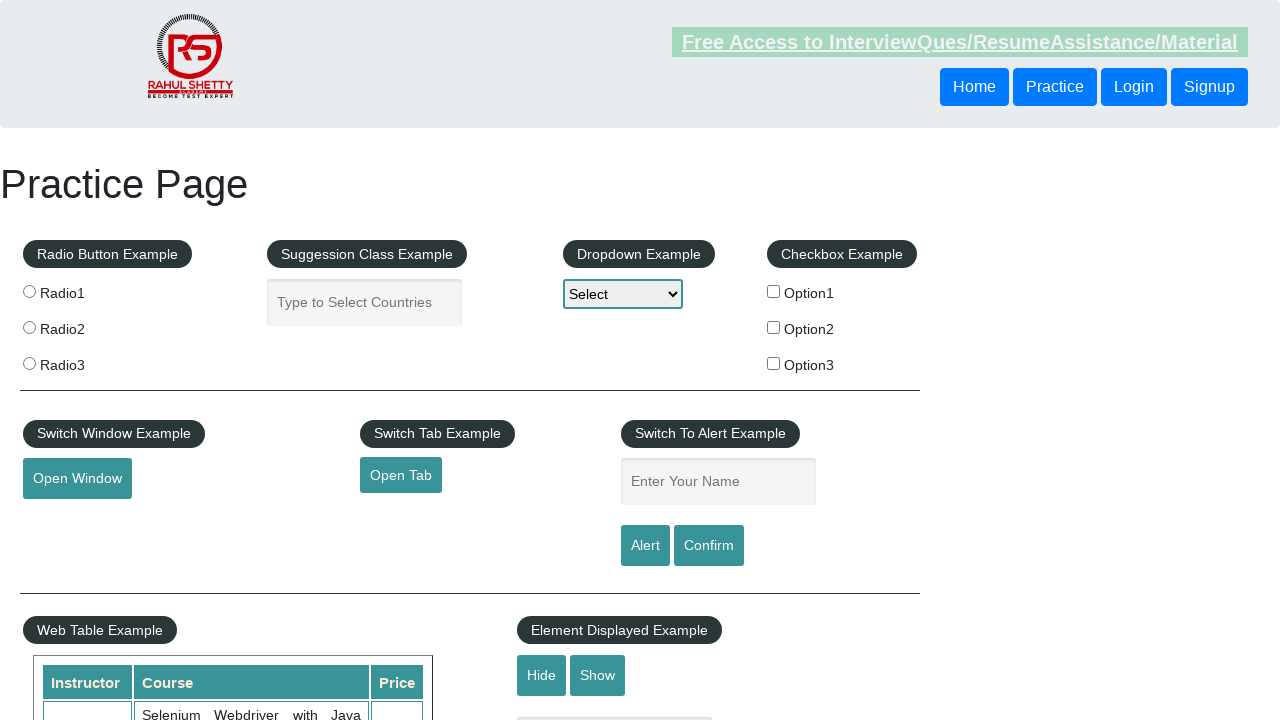

Created new page/tab for link 3
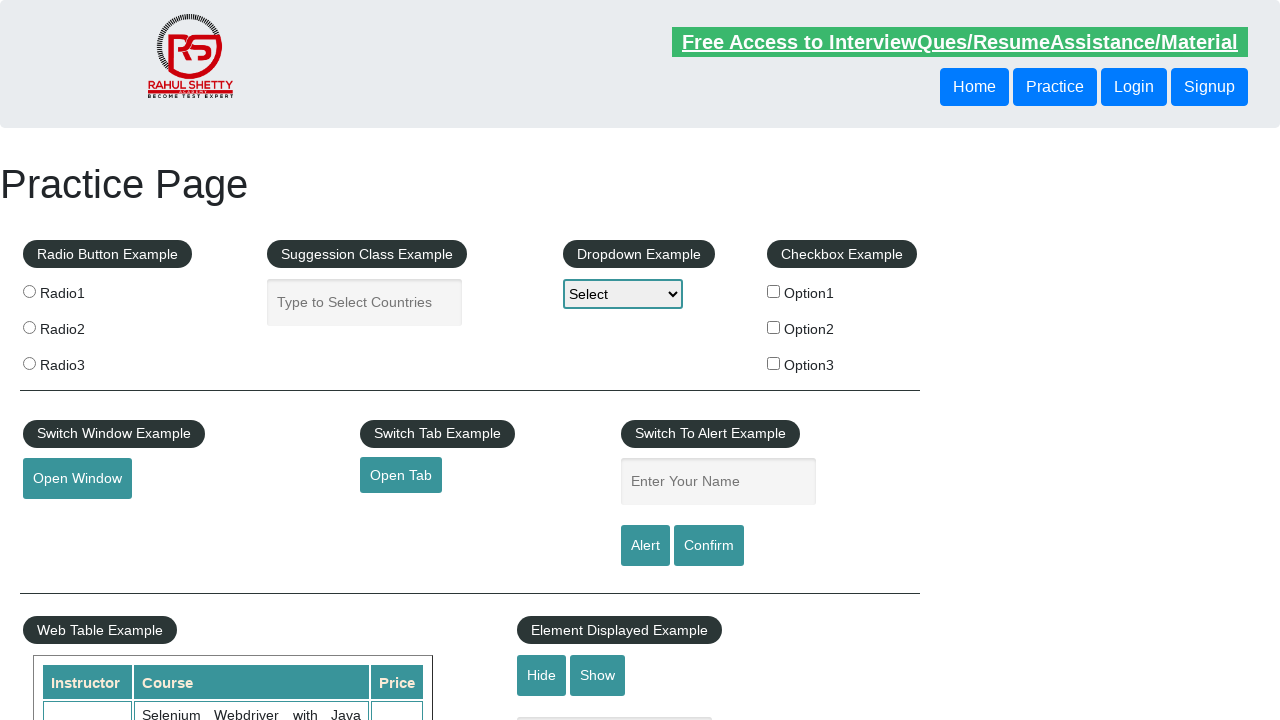

Navigated new page to https://courses.rahulshettyacademy.com/p/appium-tutorial
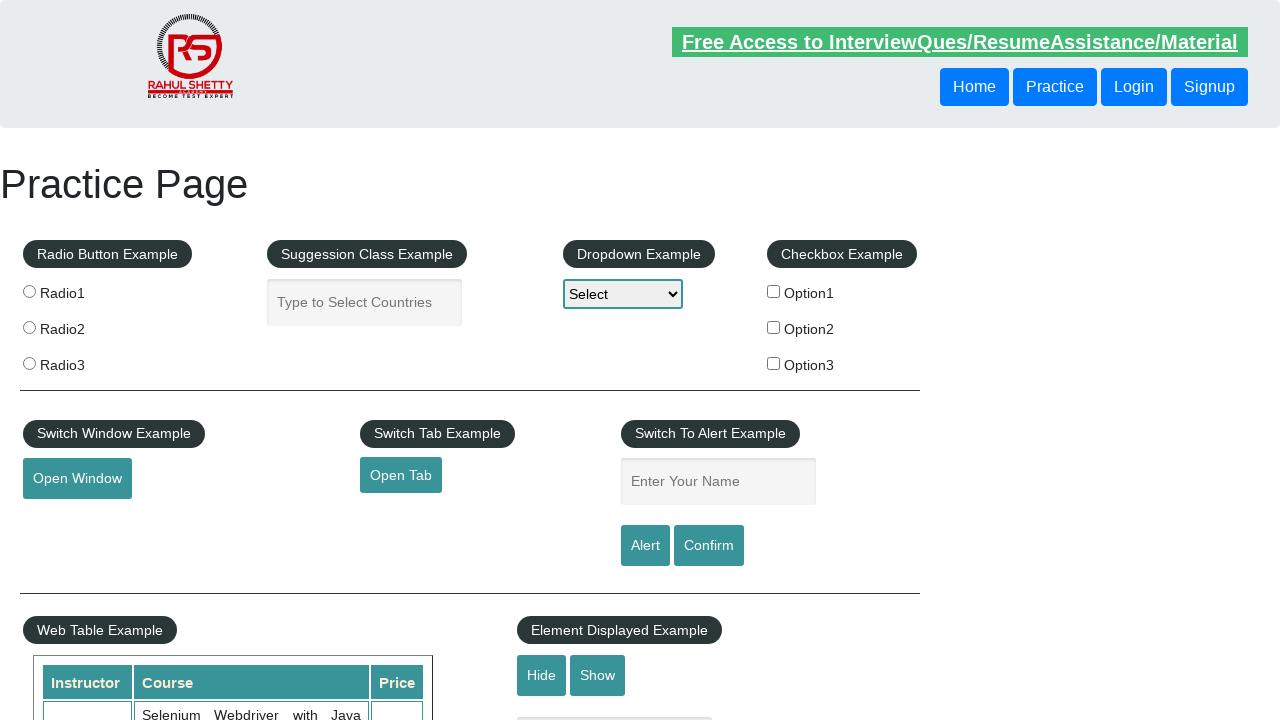

Retrieved href attribute from link 4: https://jmeter.apache.org/
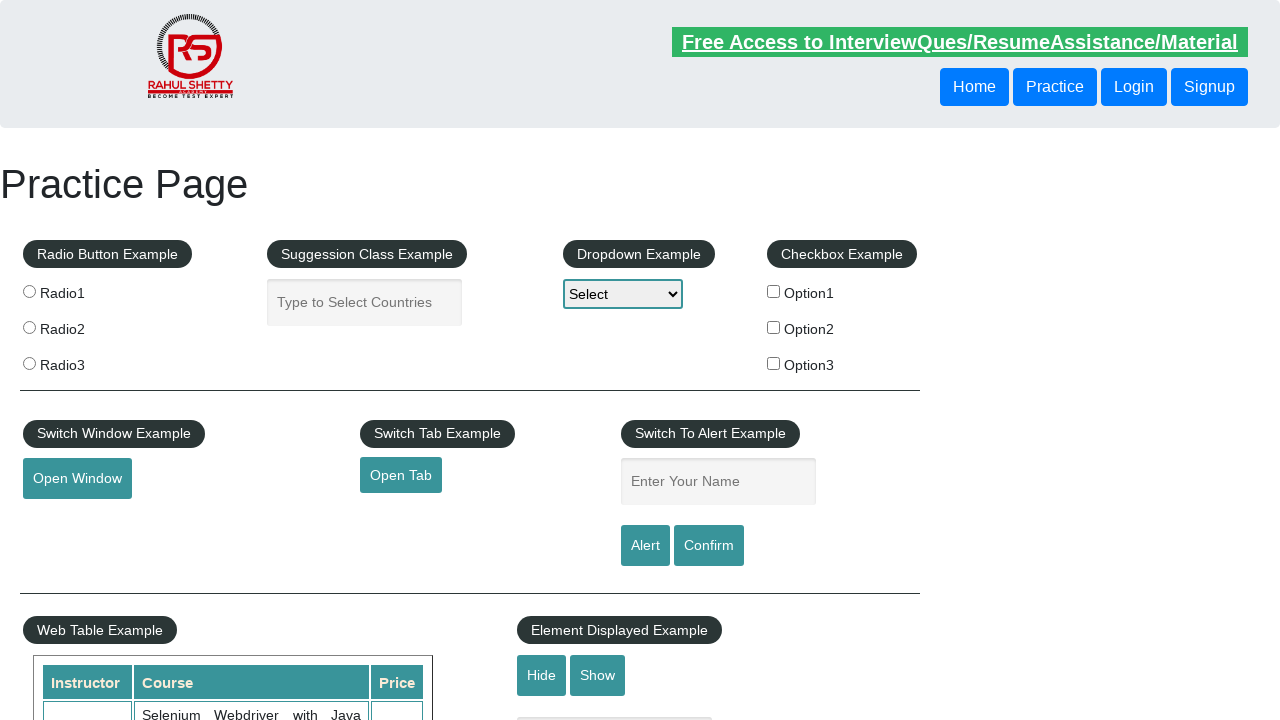

Created new page/tab for link 4
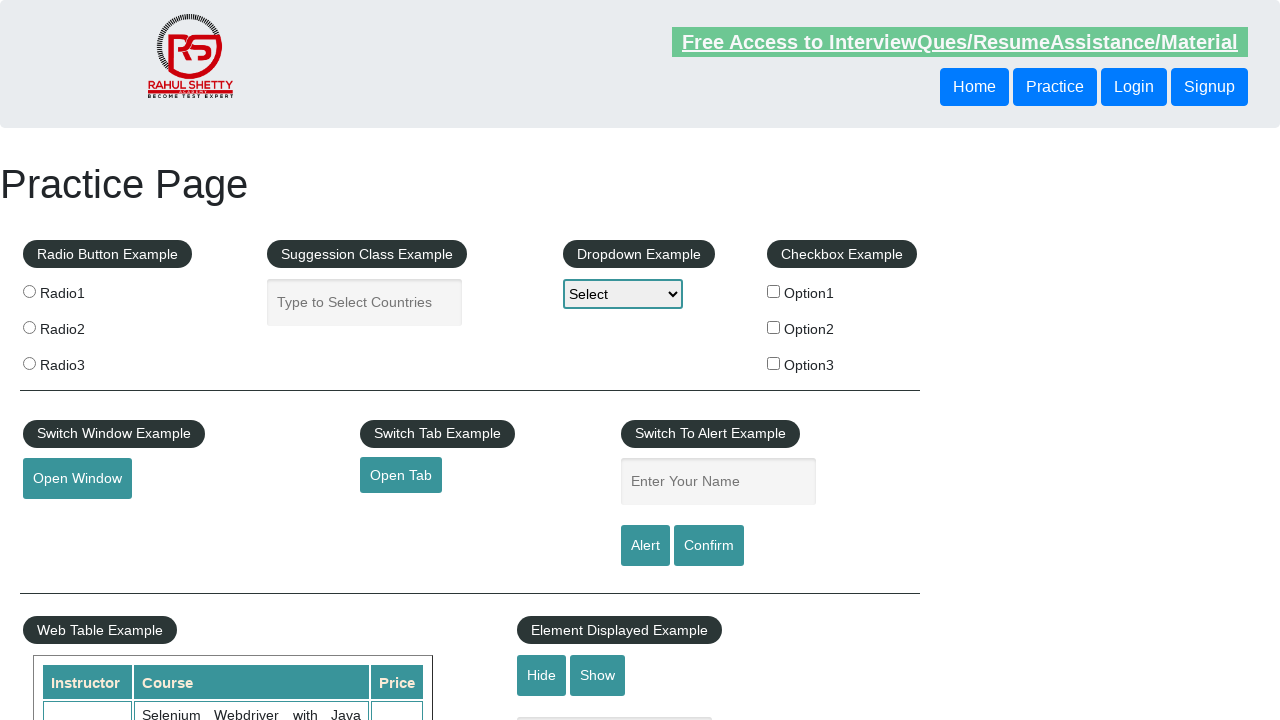

Navigated new page to https://jmeter.apache.org/
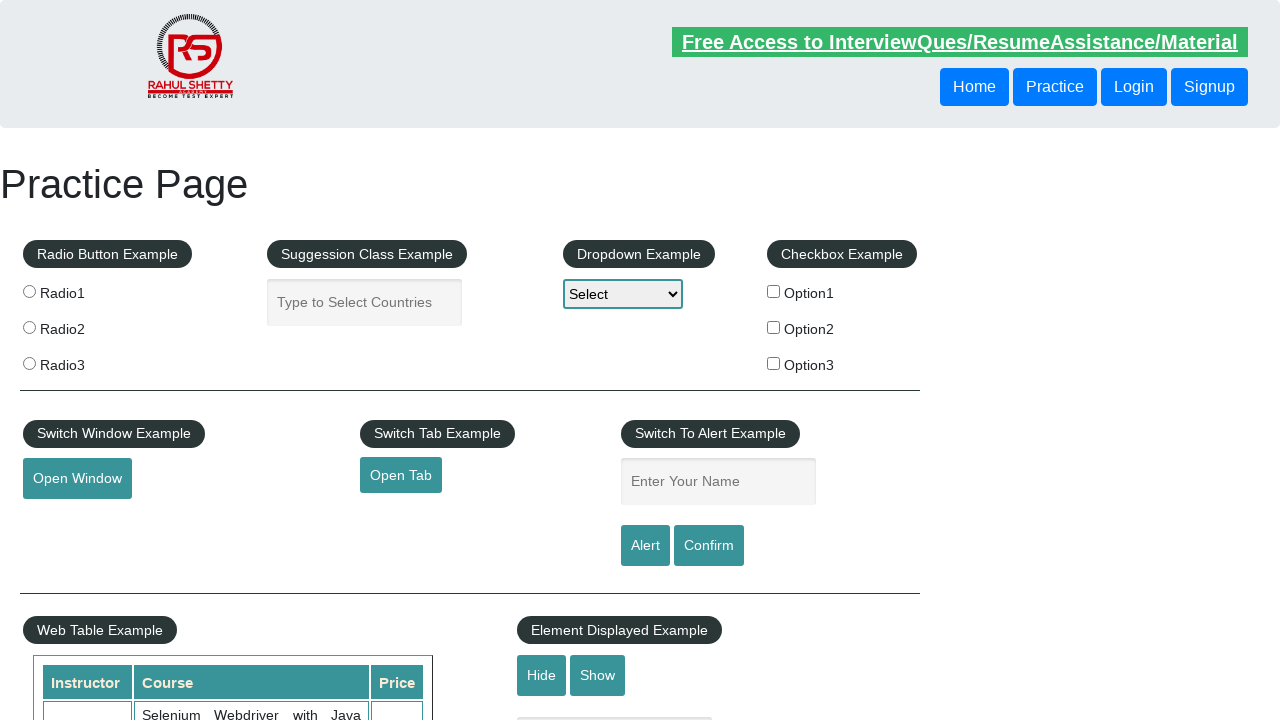

Retrieved list of all open pages: 5 pages total
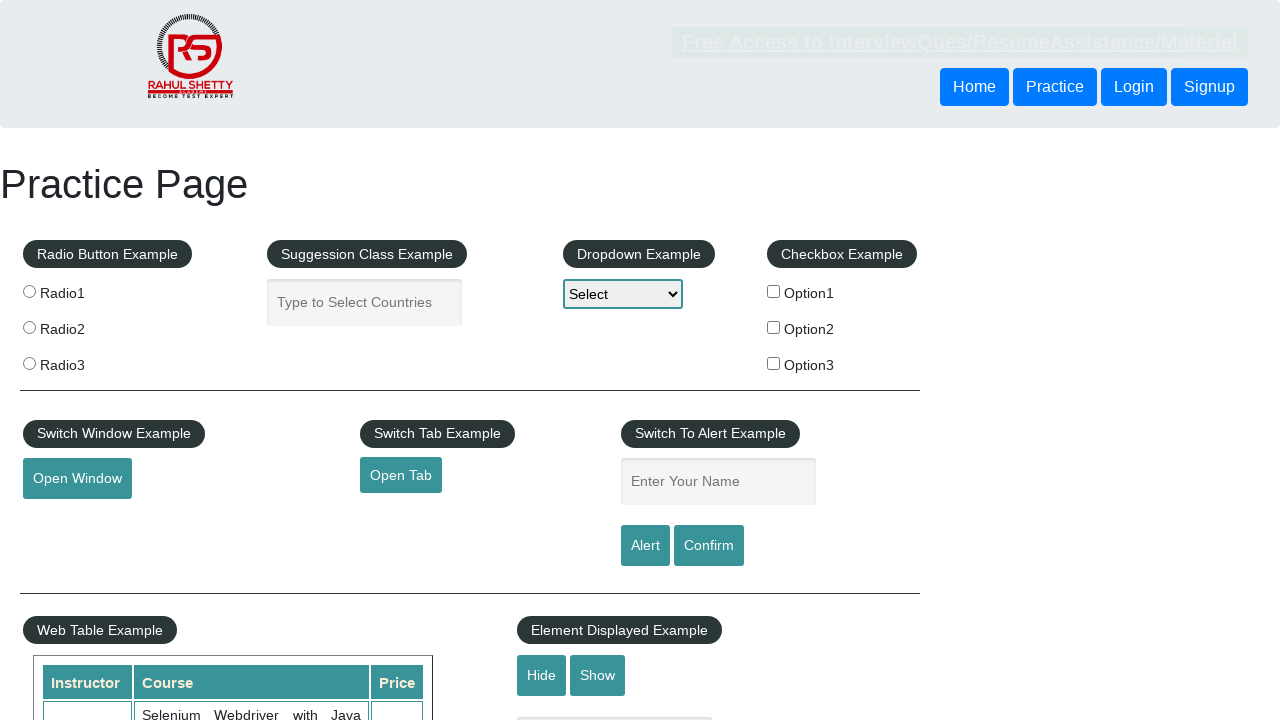

Brought page to front
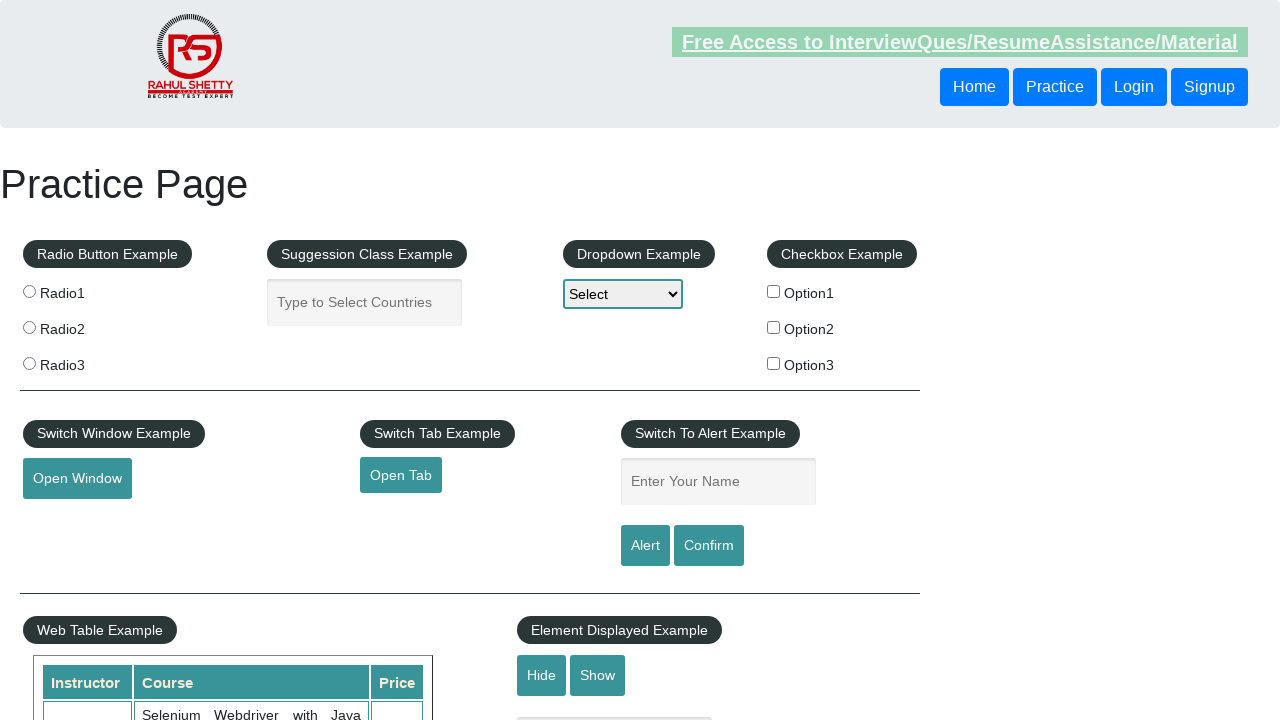

Waited for page to reach 'domcontentloaded' state
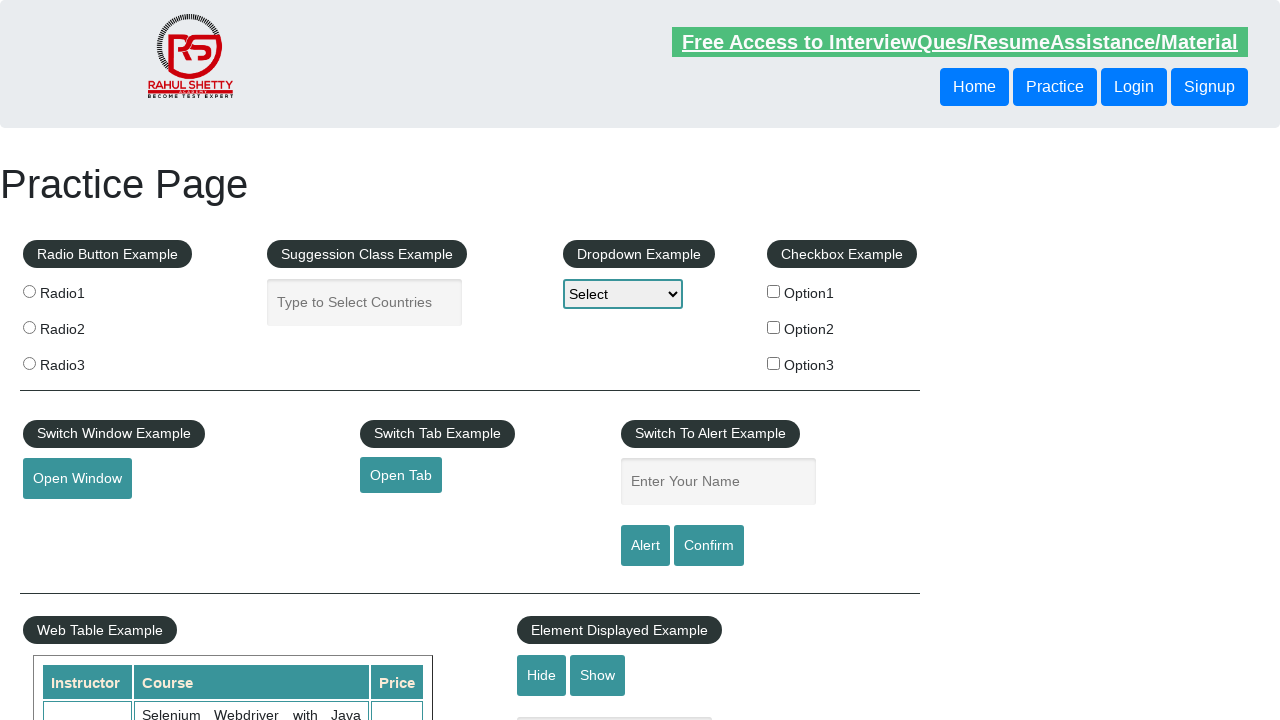

Brought page to front
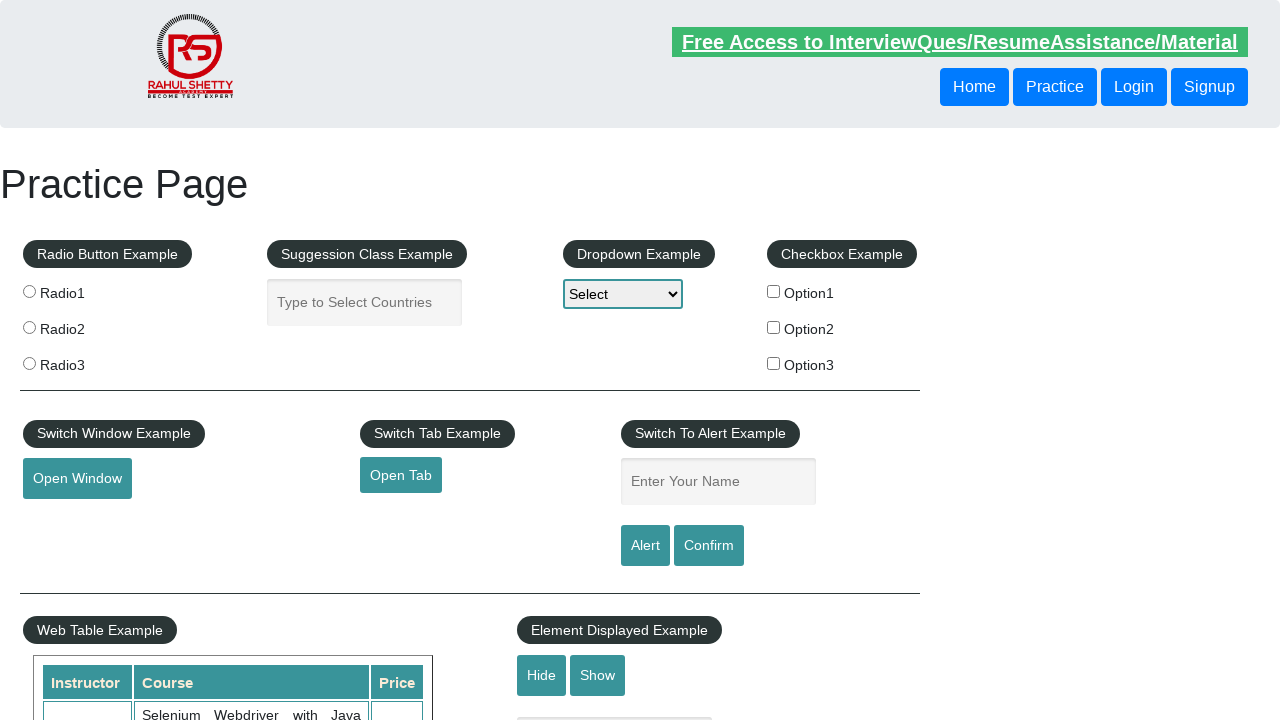

Waited for page to reach 'domcontentloaded' state
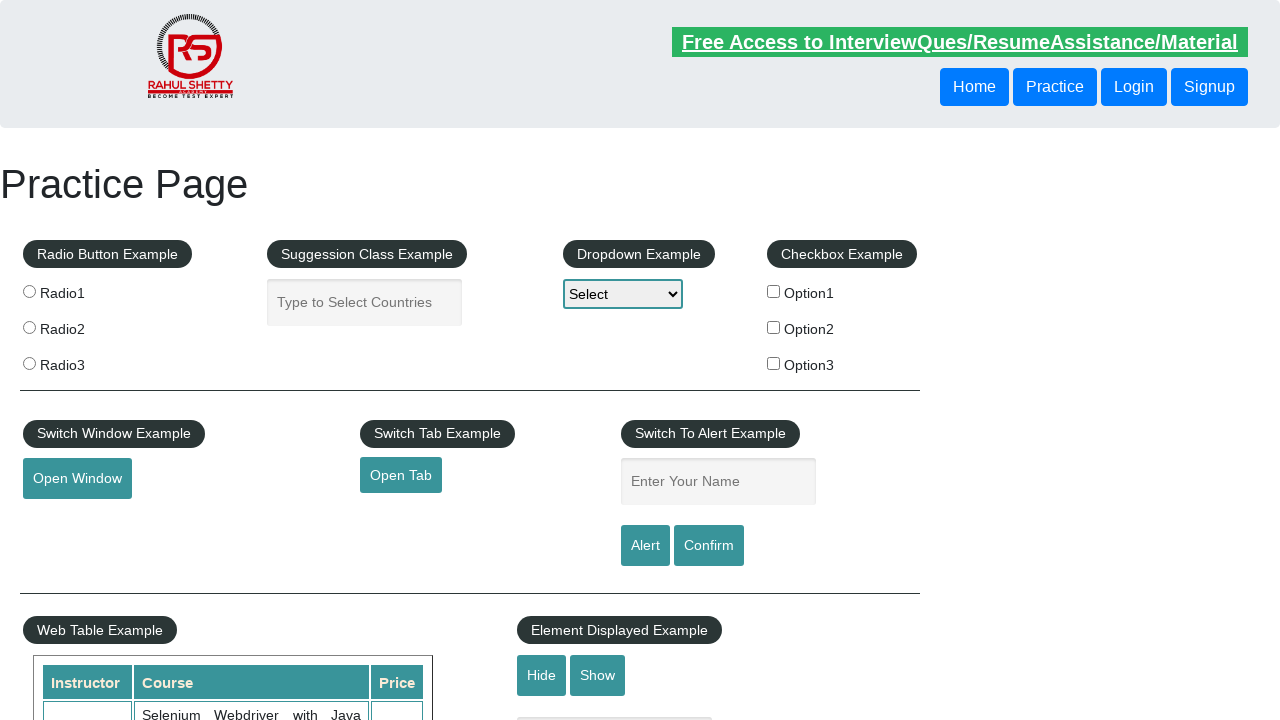

Brought page to front
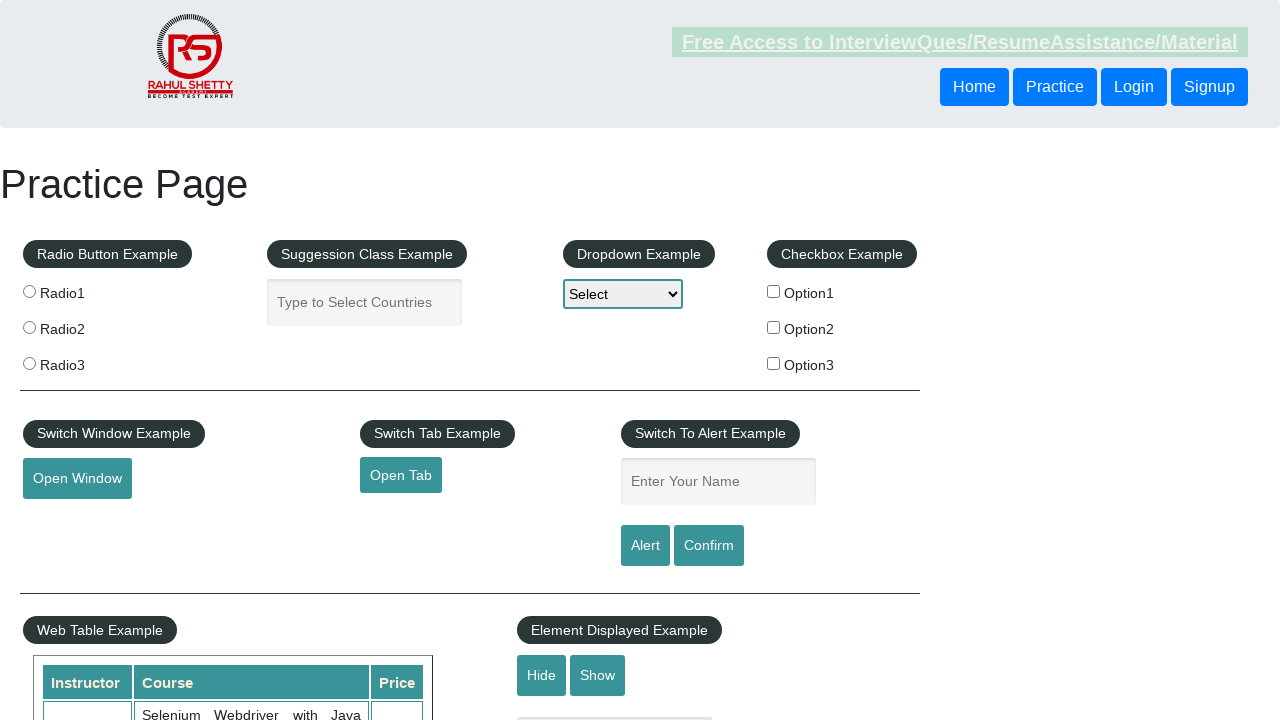

Waited for page to reach 'domcontentloaded' state
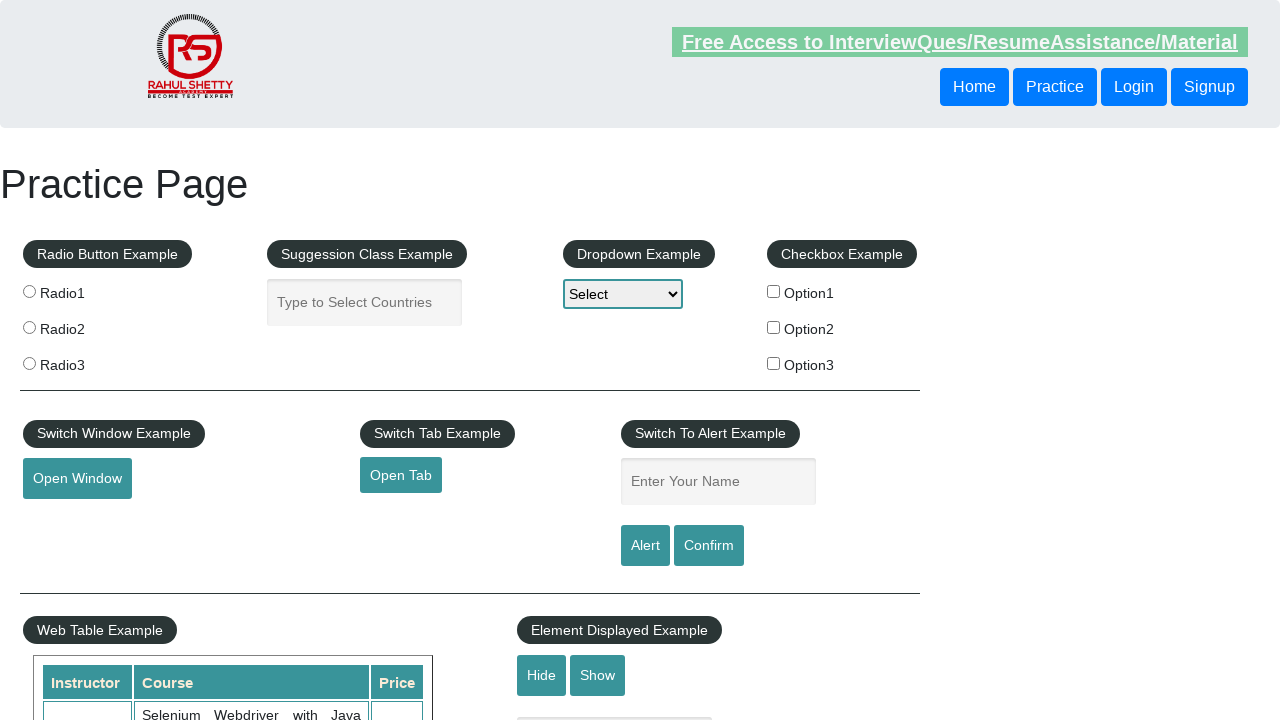

Brought page to front
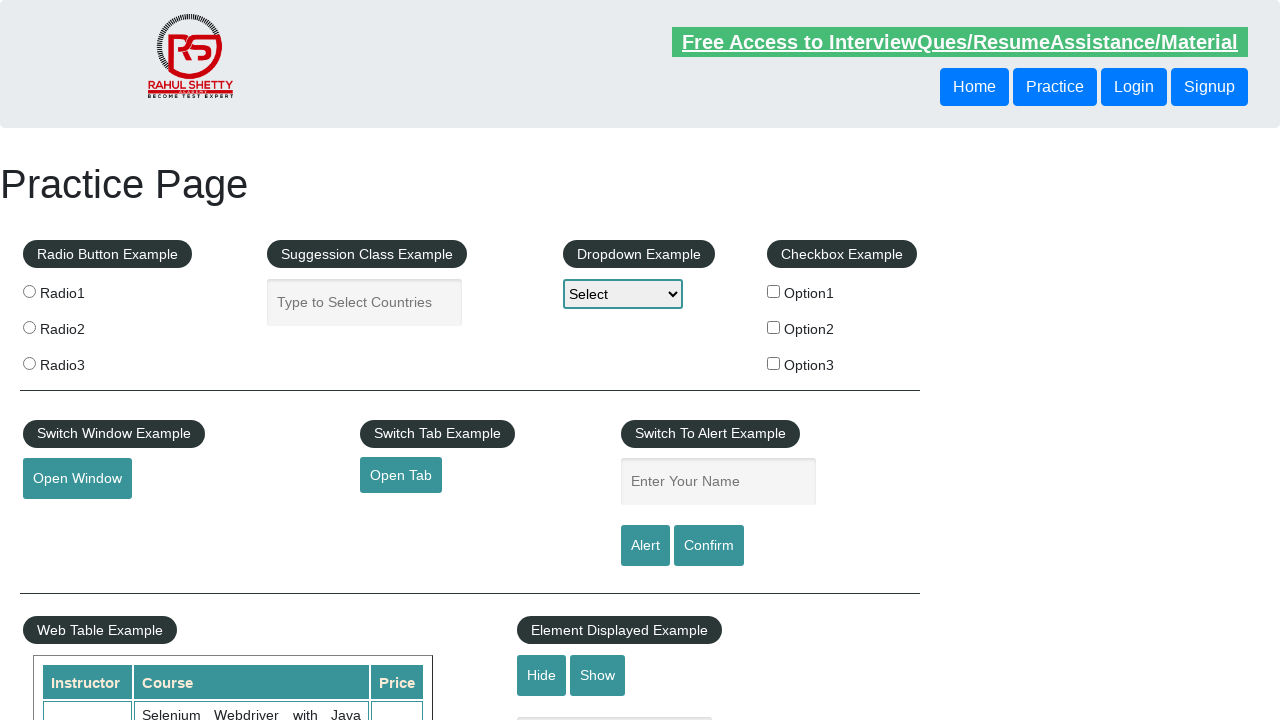

Waited for page to reach 'domcontentloaded' state
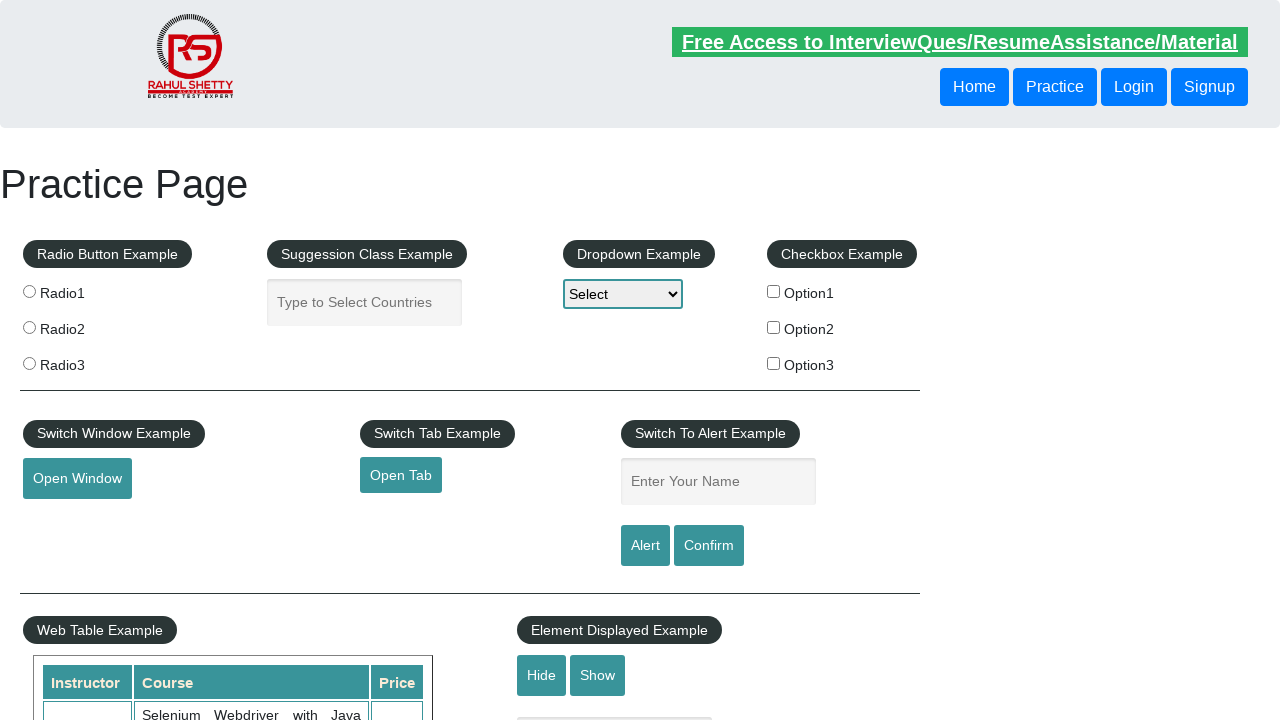

Brought page to front
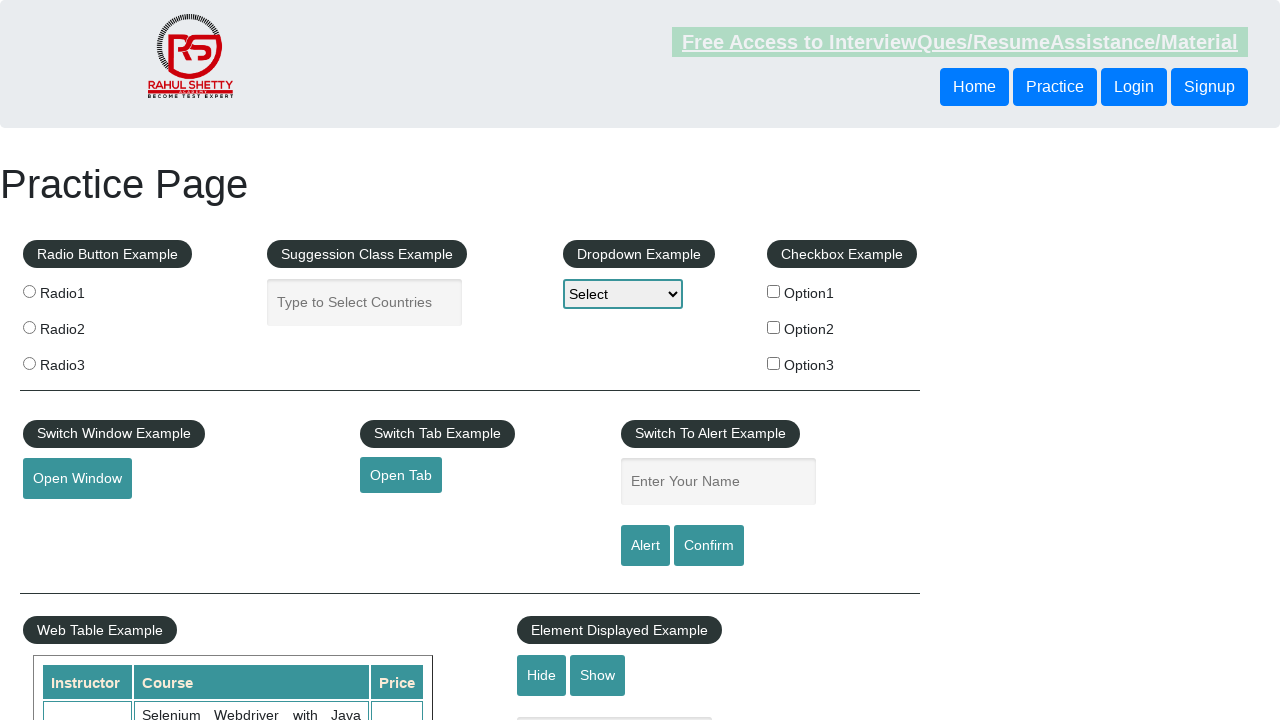

Waited for page to reach 'domcontentloaded' state
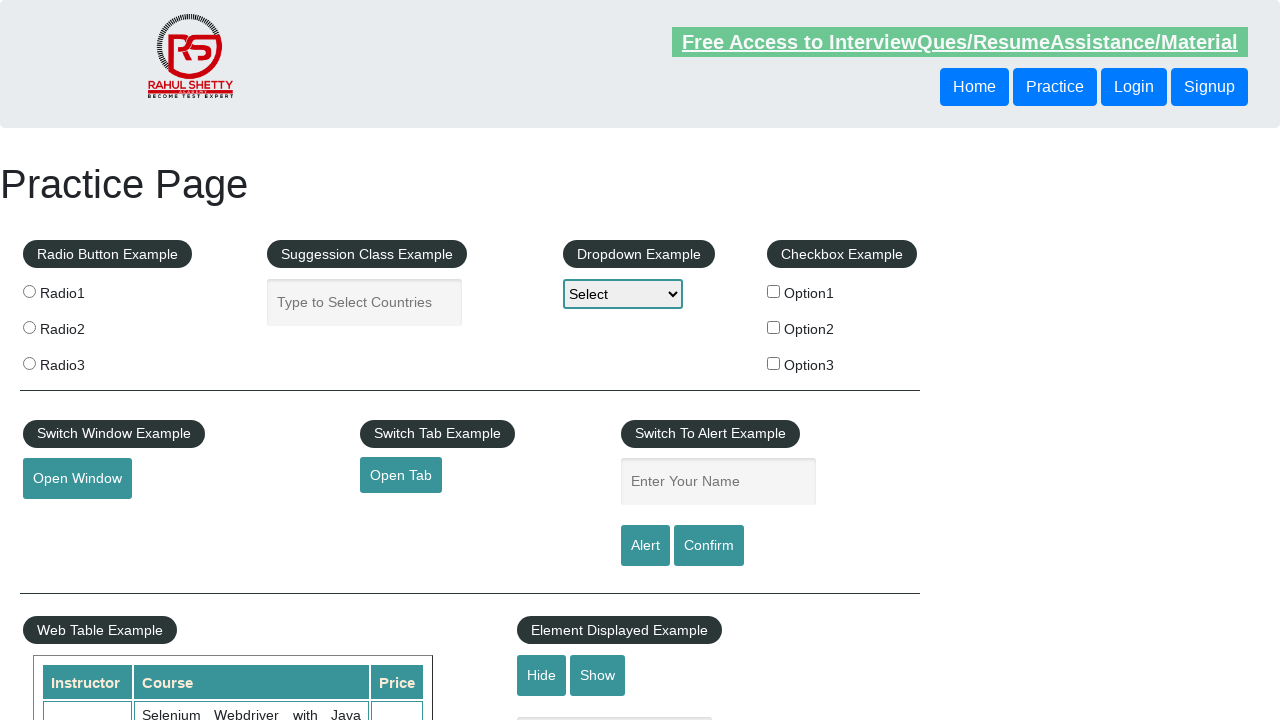

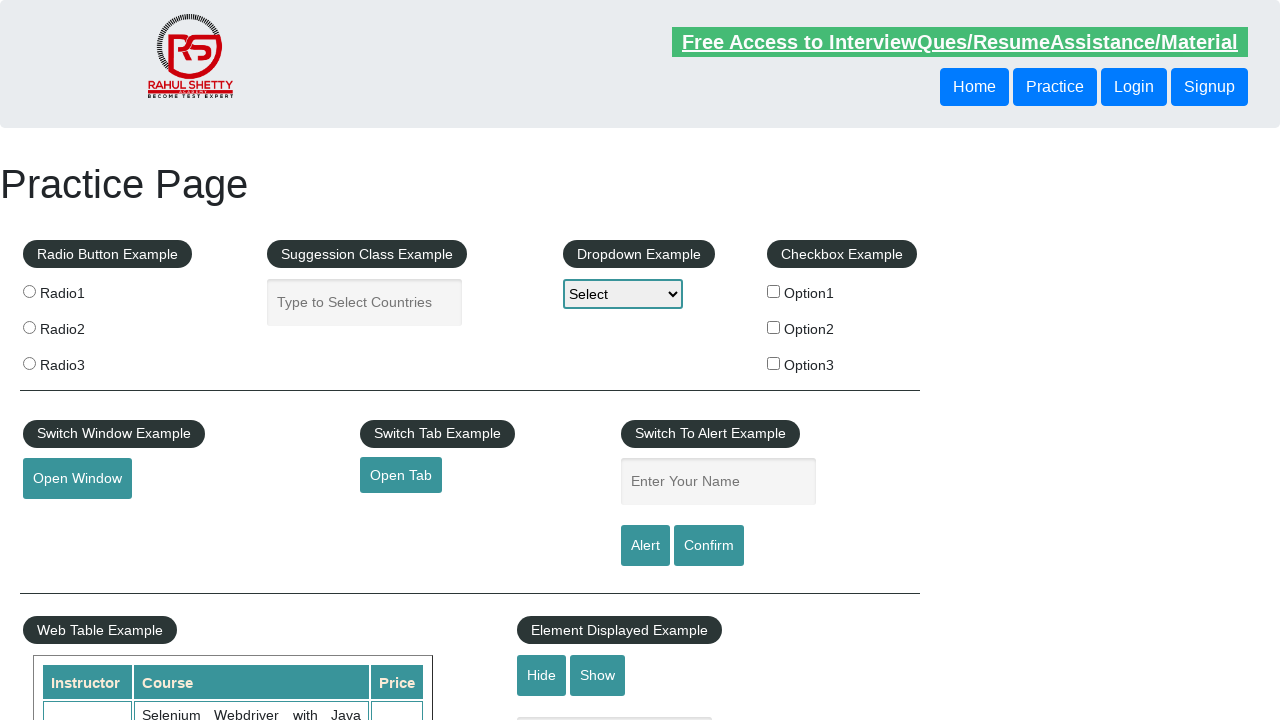